Tests complete product ordering flow including login, sorting products, adding to cart, checkout with shipping info, and order confirmation

Starting URL: https://www.saucedemo.com/

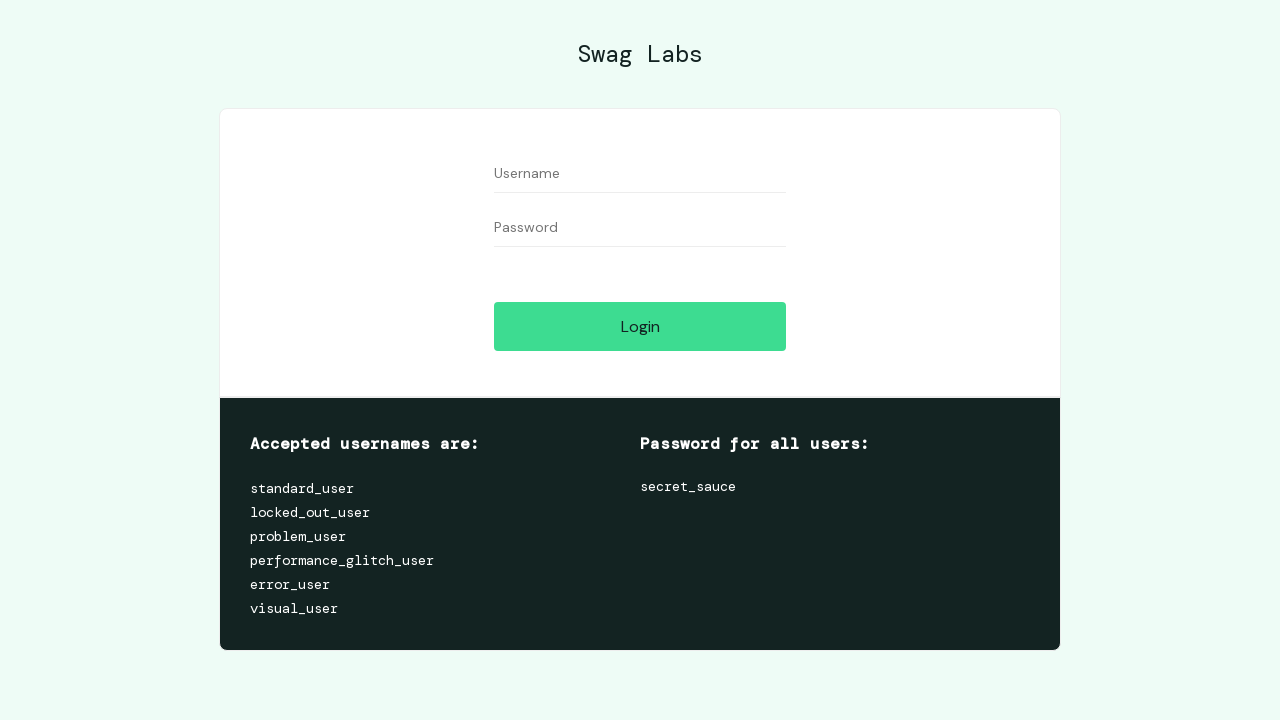

Filled username field with 'standard_user' on #user-name
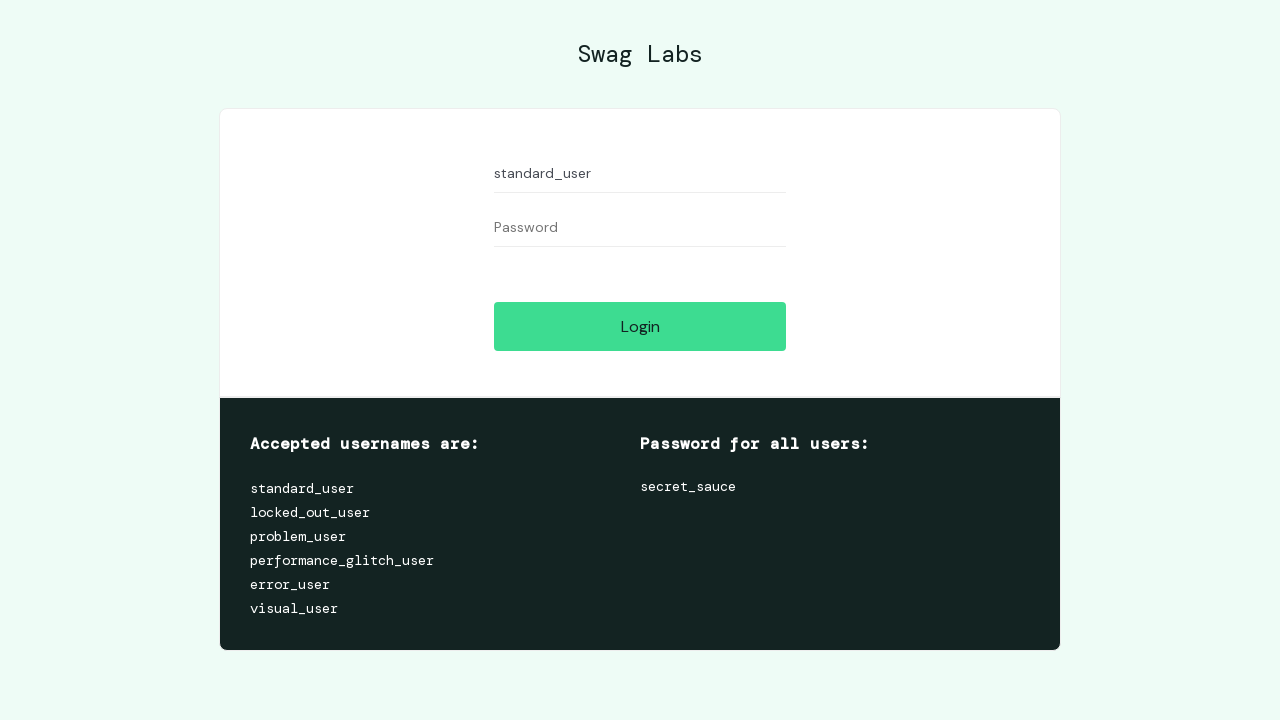

Filled password field with 'secret_sauce' on #password
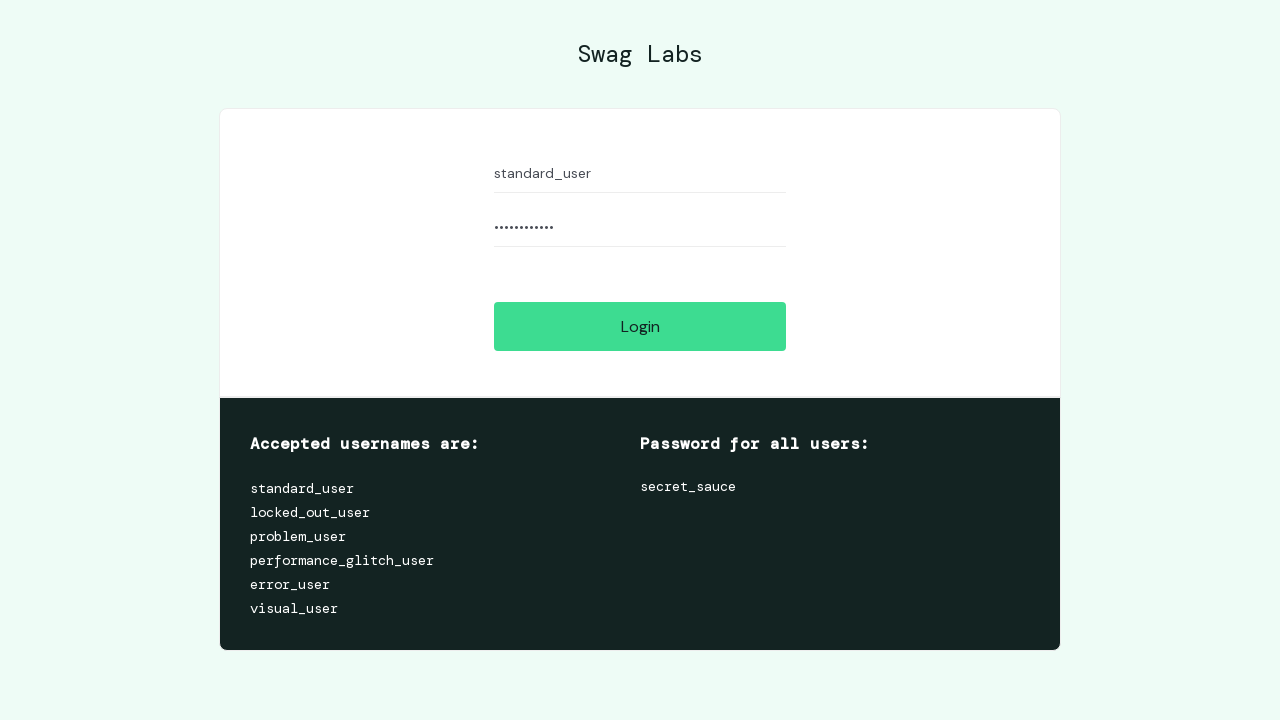

Clicked login button to authenticate at (640, 326) on #login-button
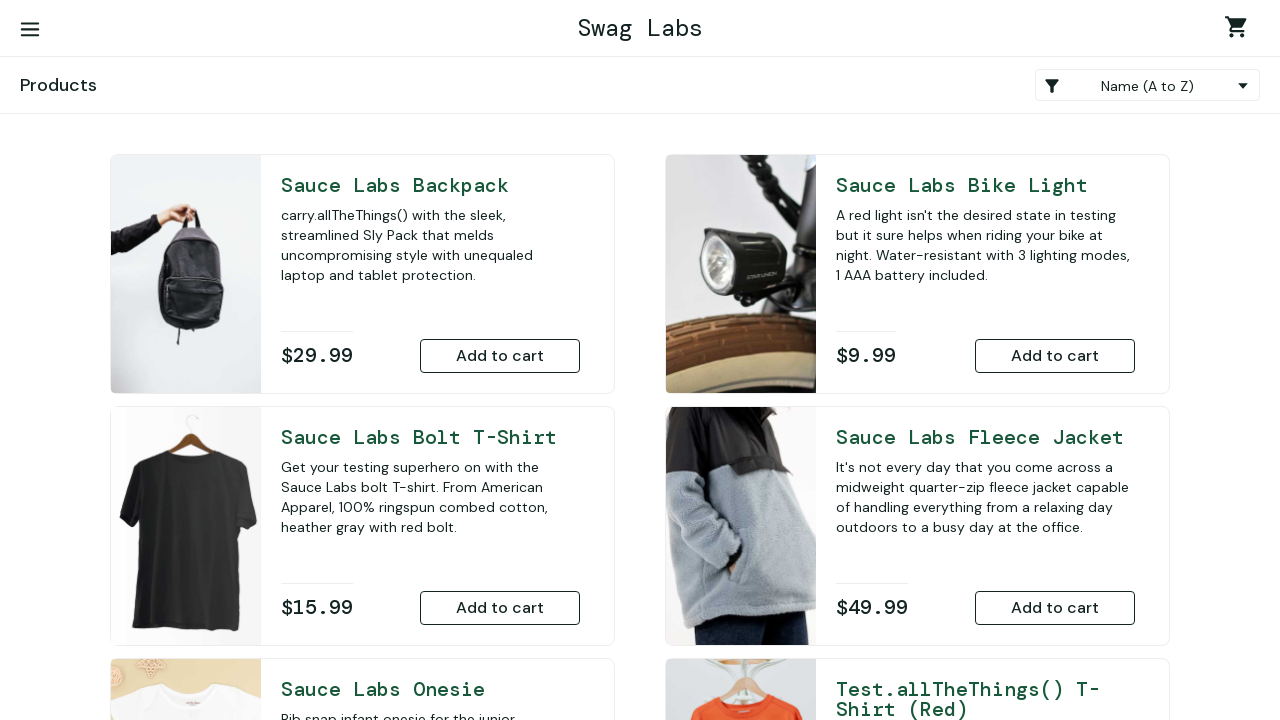

Selected product sorting option from high to low price on .product_sort_container
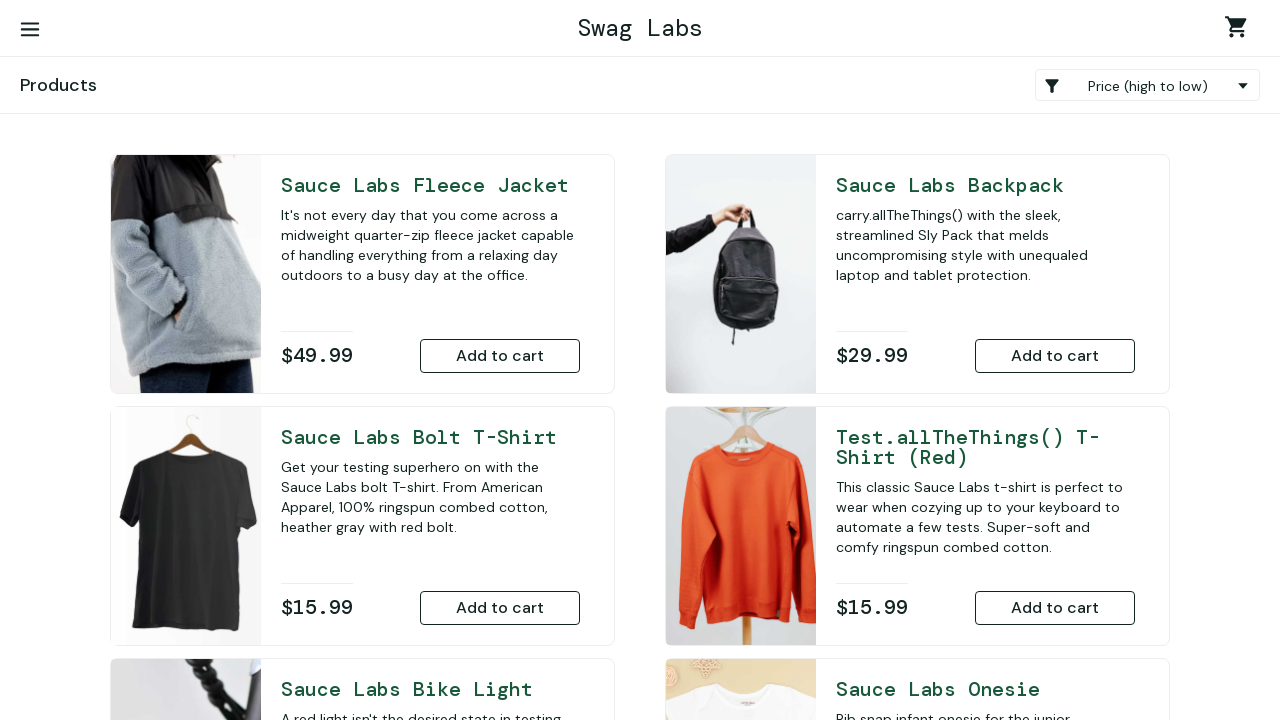

Added the highest priced product to cart at (500, 356) on (//button[contains(text(), 'Add to cart')])[1]
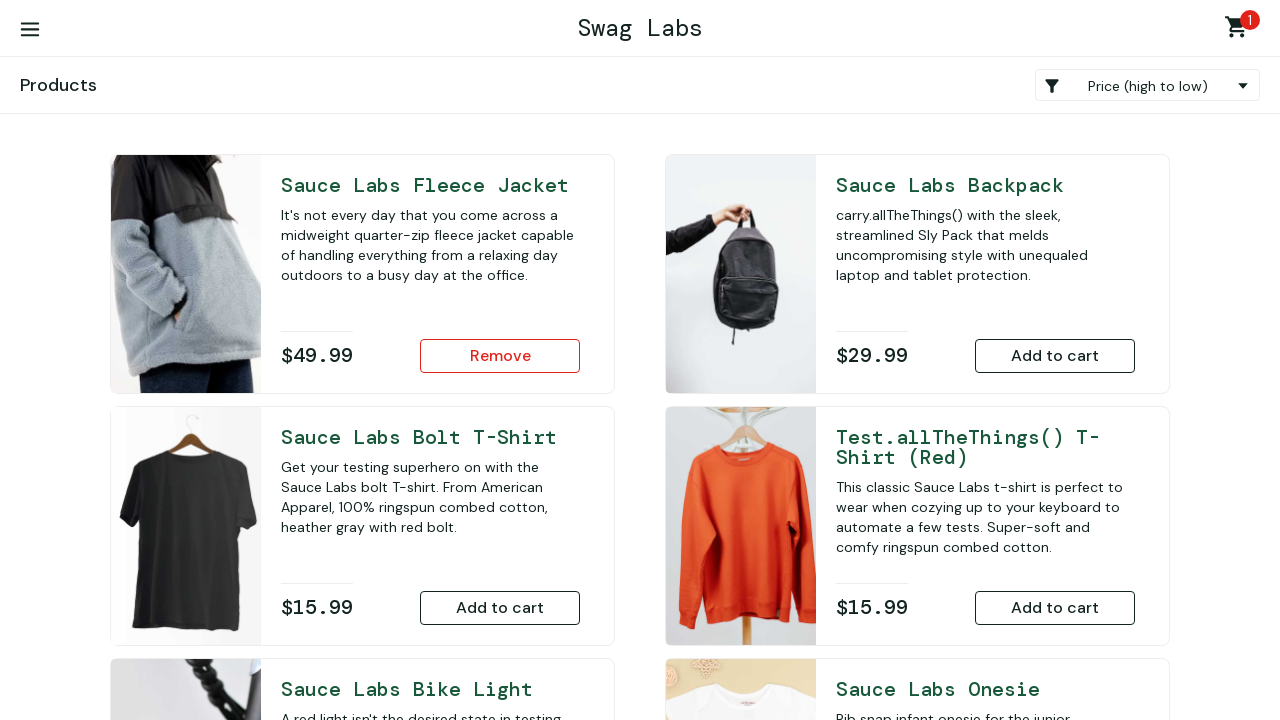

Clicked shopping cart link to view cart at (1240, 30) on .shopping_cart_link
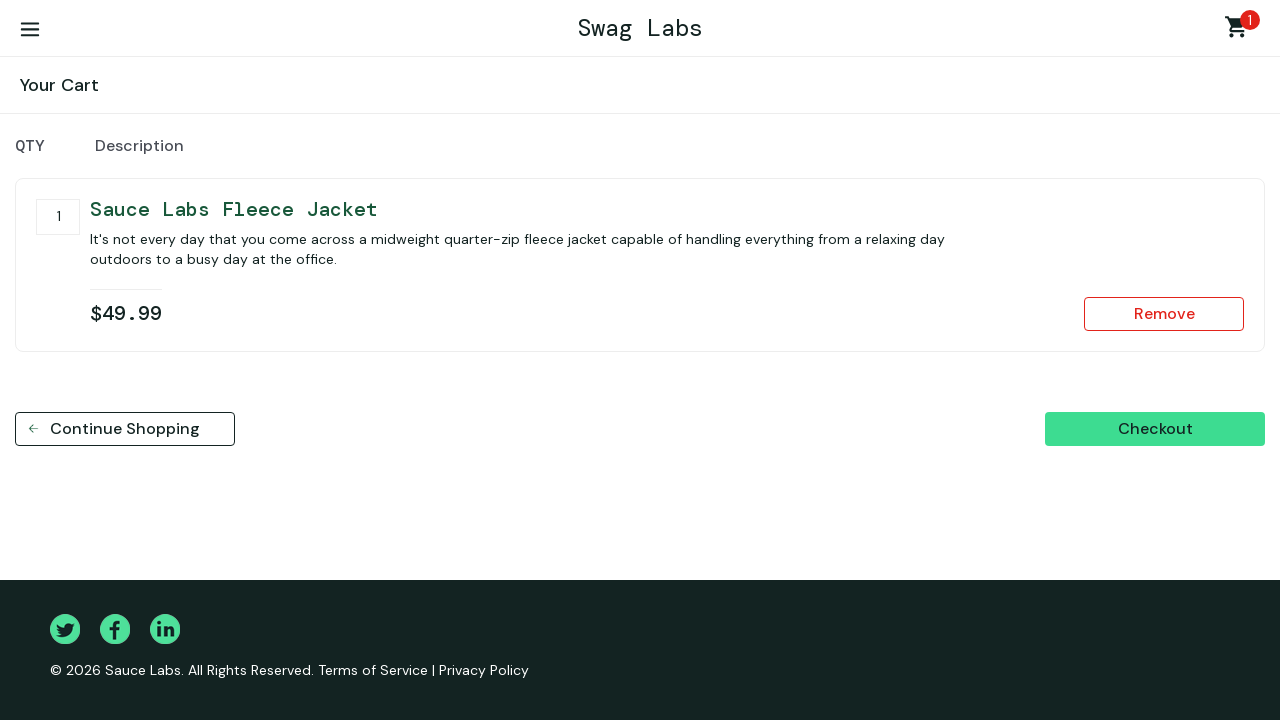

Clicked checkout button to proceed to checkout at (1155, 429) on #checkout
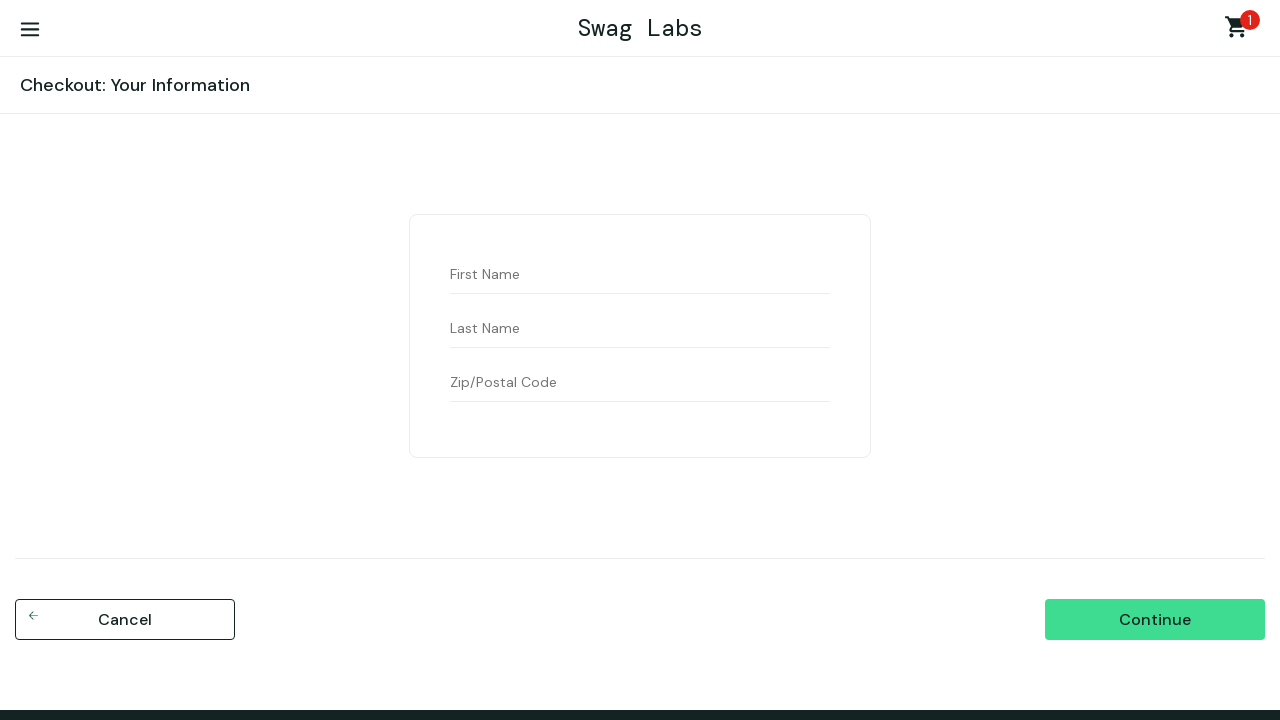

Filled first name field with 'Alice' on #first-name
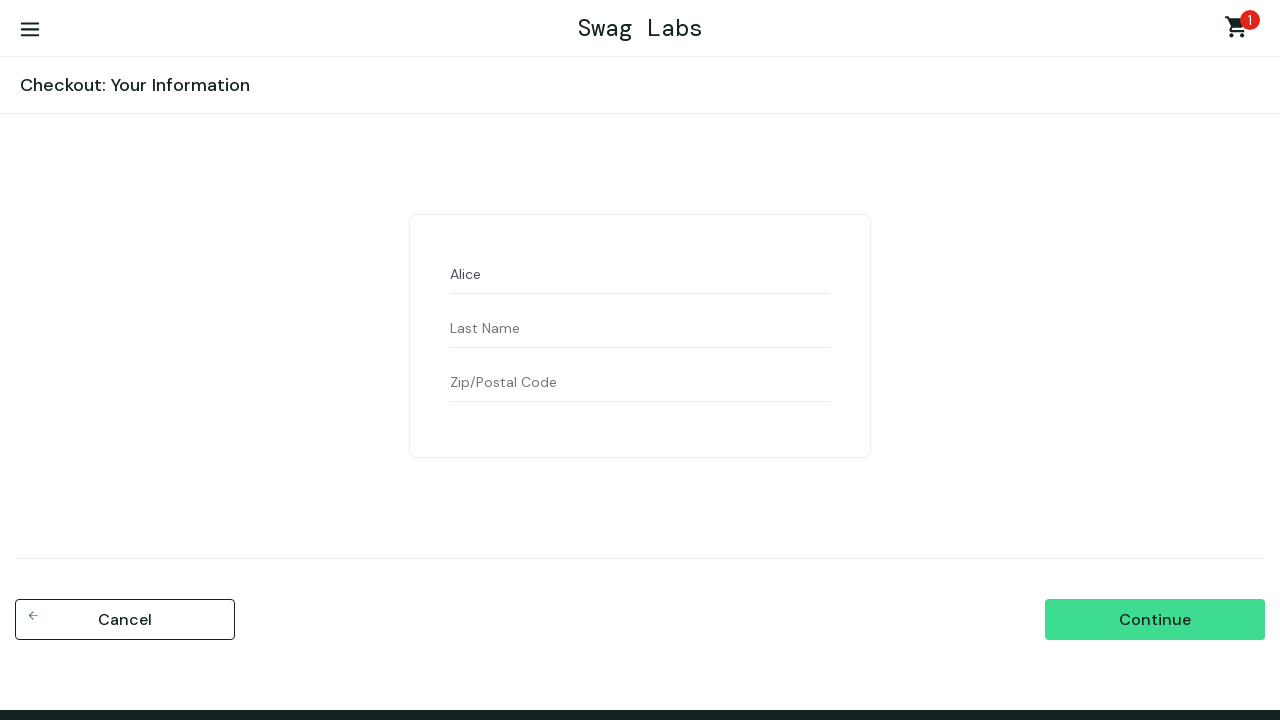

Filled last name field with 'Doe' on #last-name
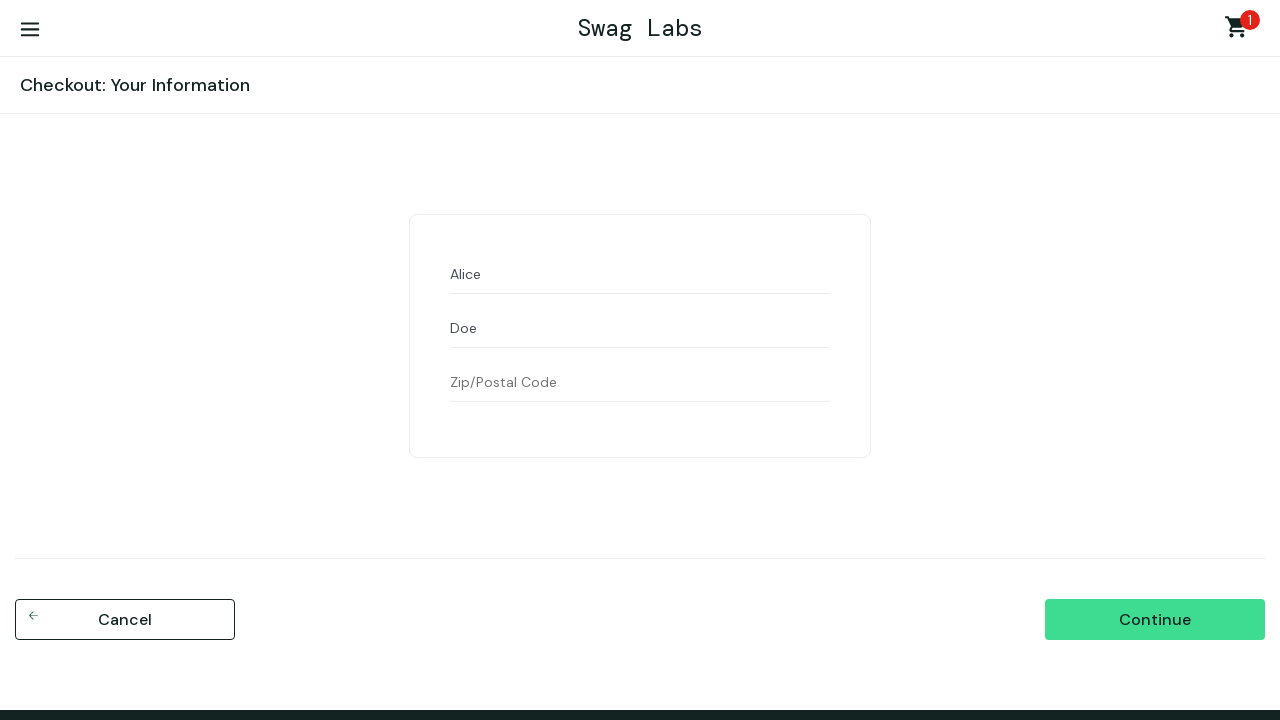

Filled postal code field with '592' on #postal-code
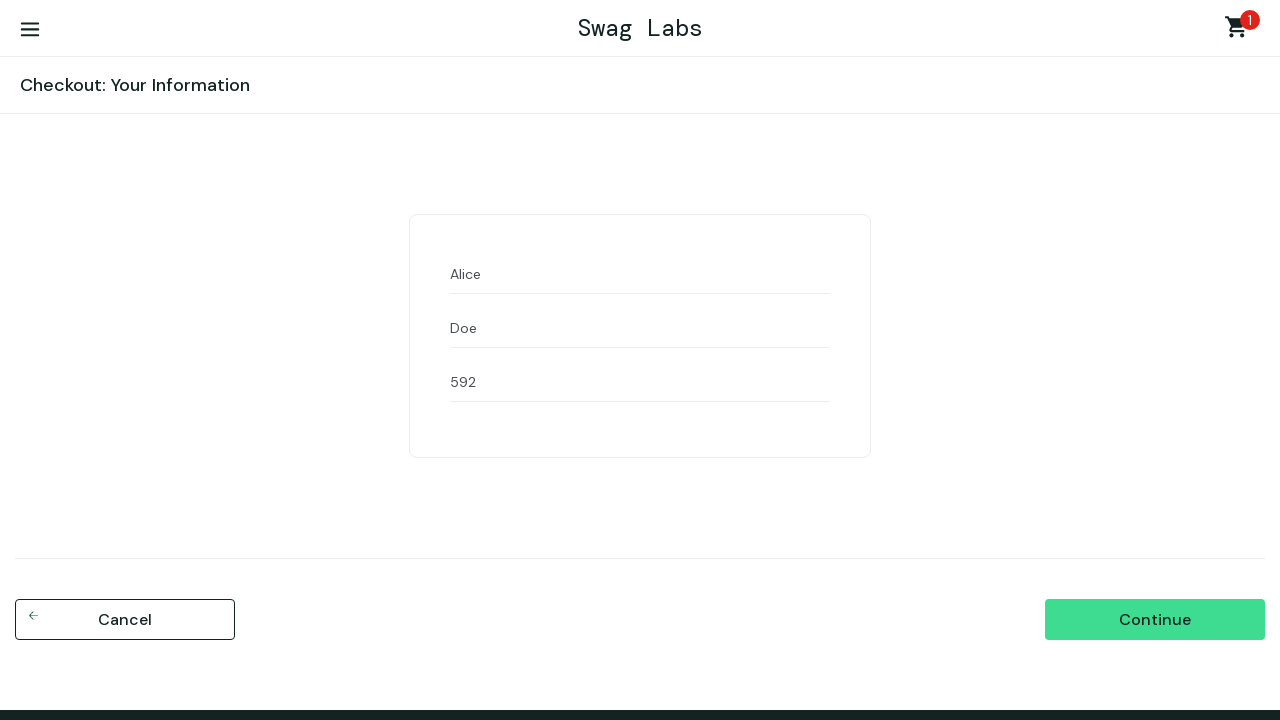

Clicked continue button to proceed to order review at (1155, 620) on #continue
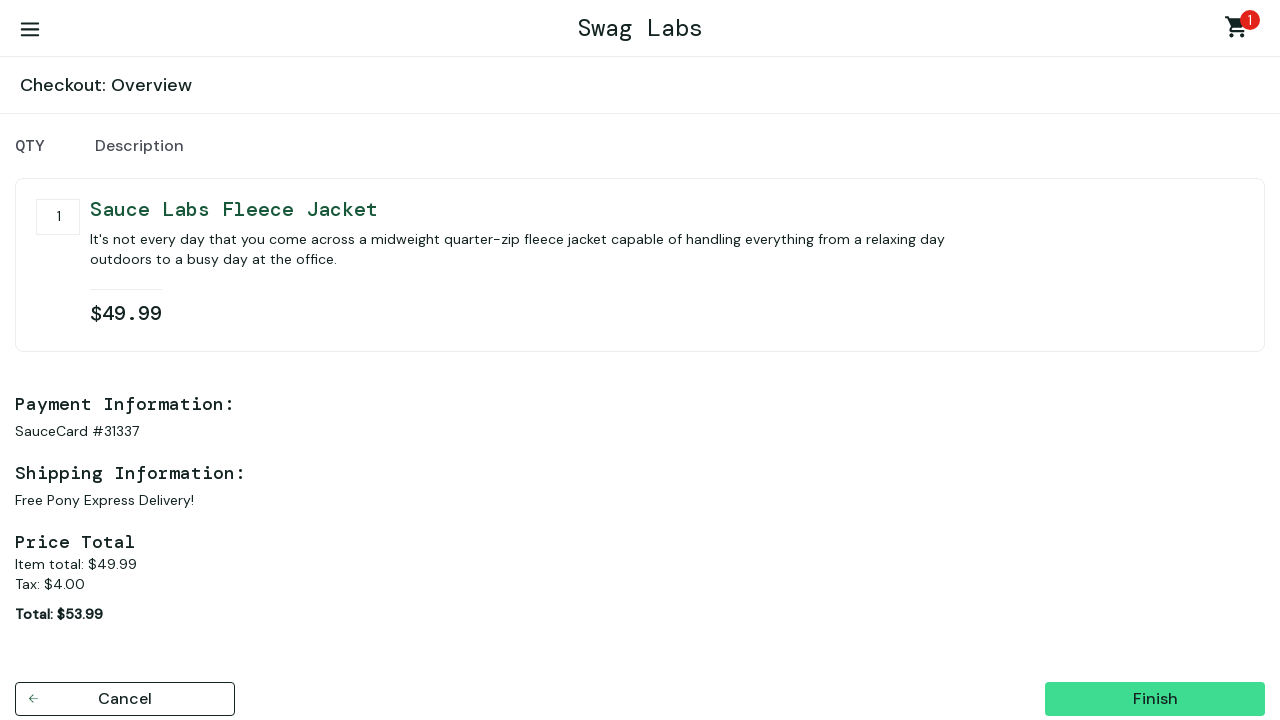

Located order total label element
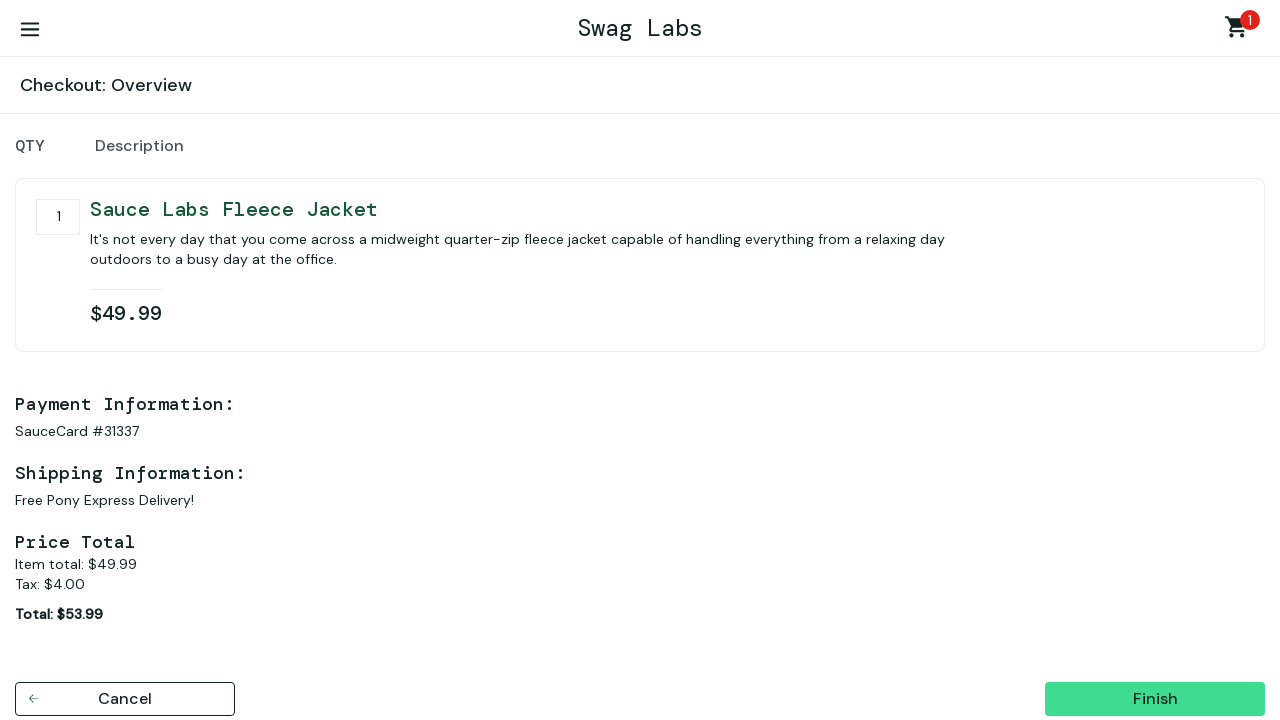

Verified order total is $53.99
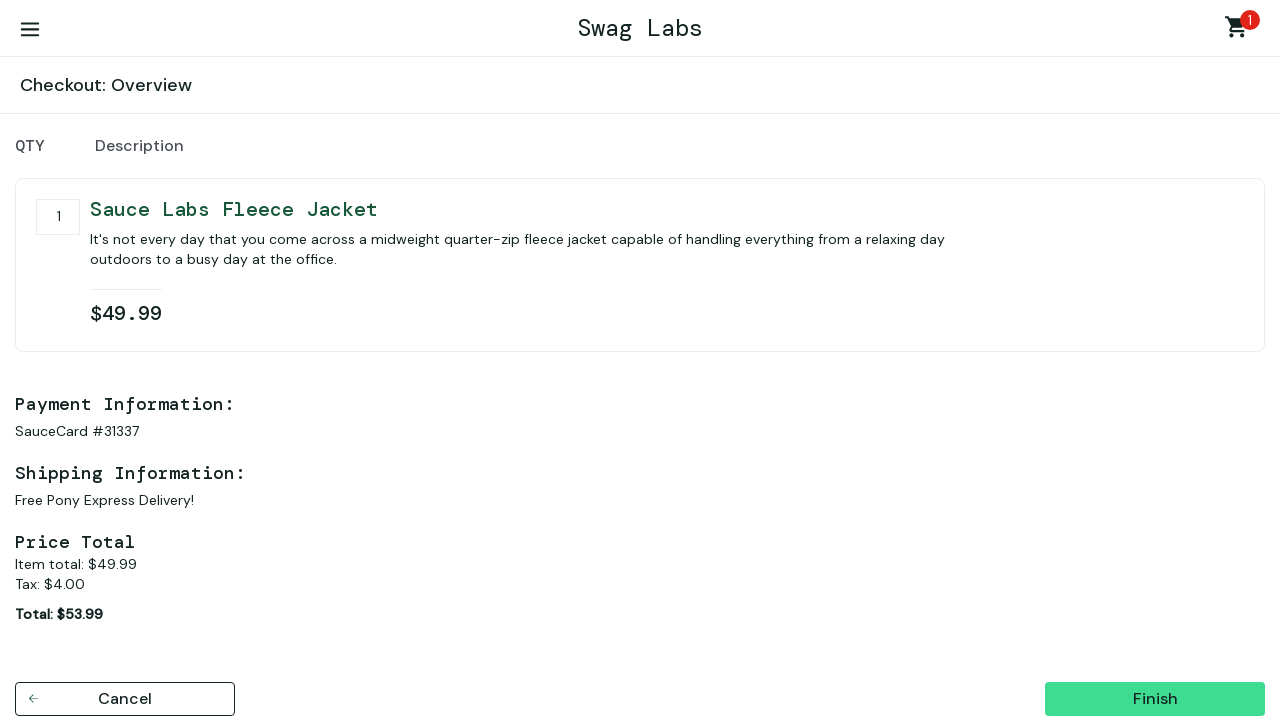

Clicked finish button to complete the order at (1155, 699) on #finish
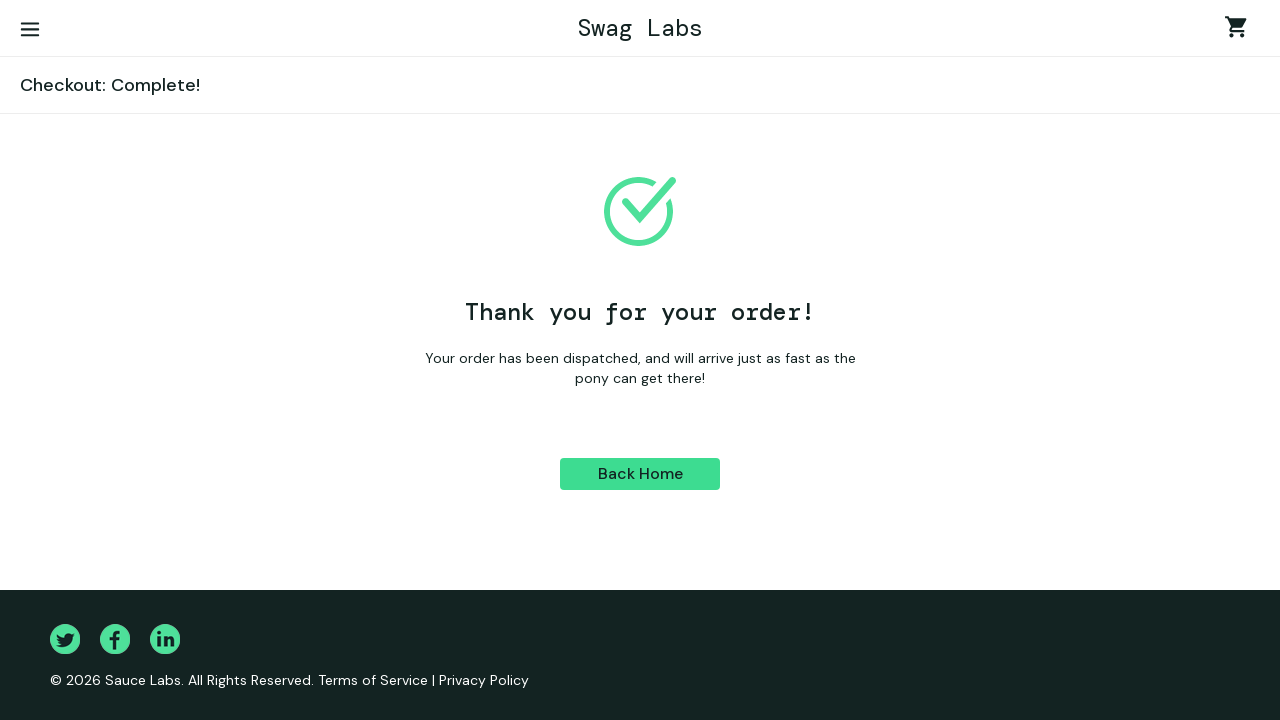

Located order confirmation header element
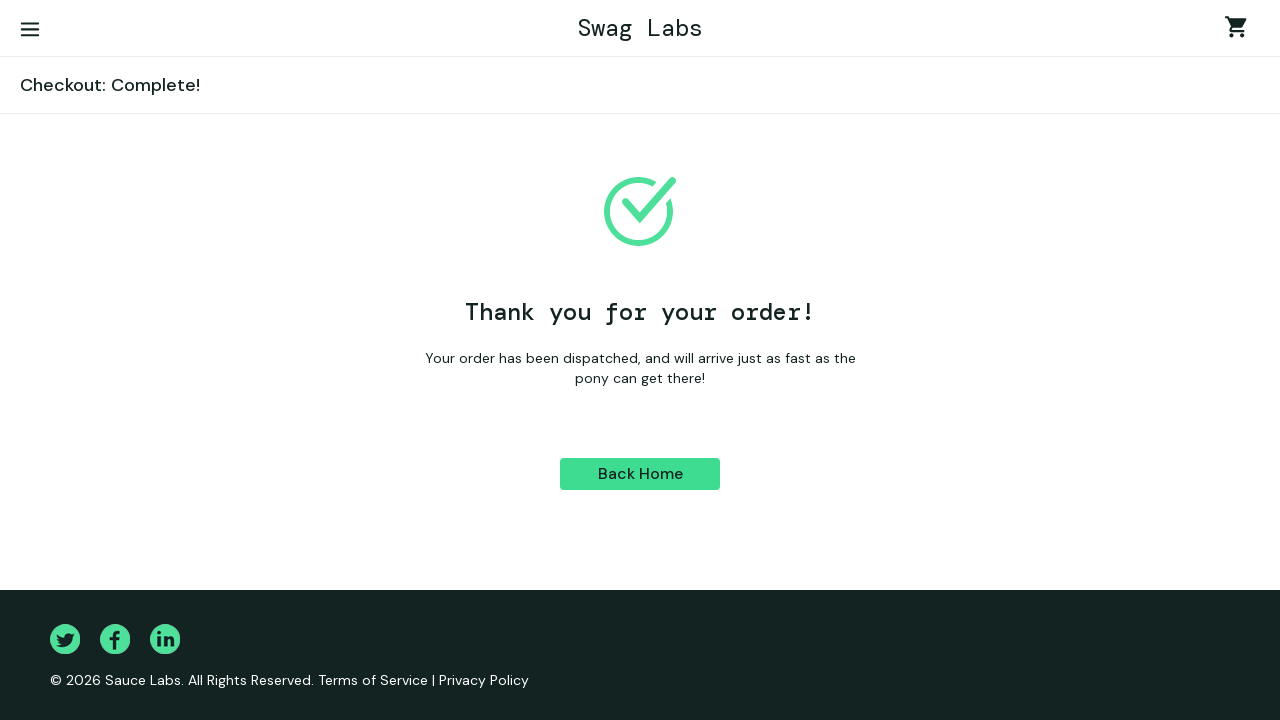

Verified order confirmation message 'Thank you for your order!' is displayed
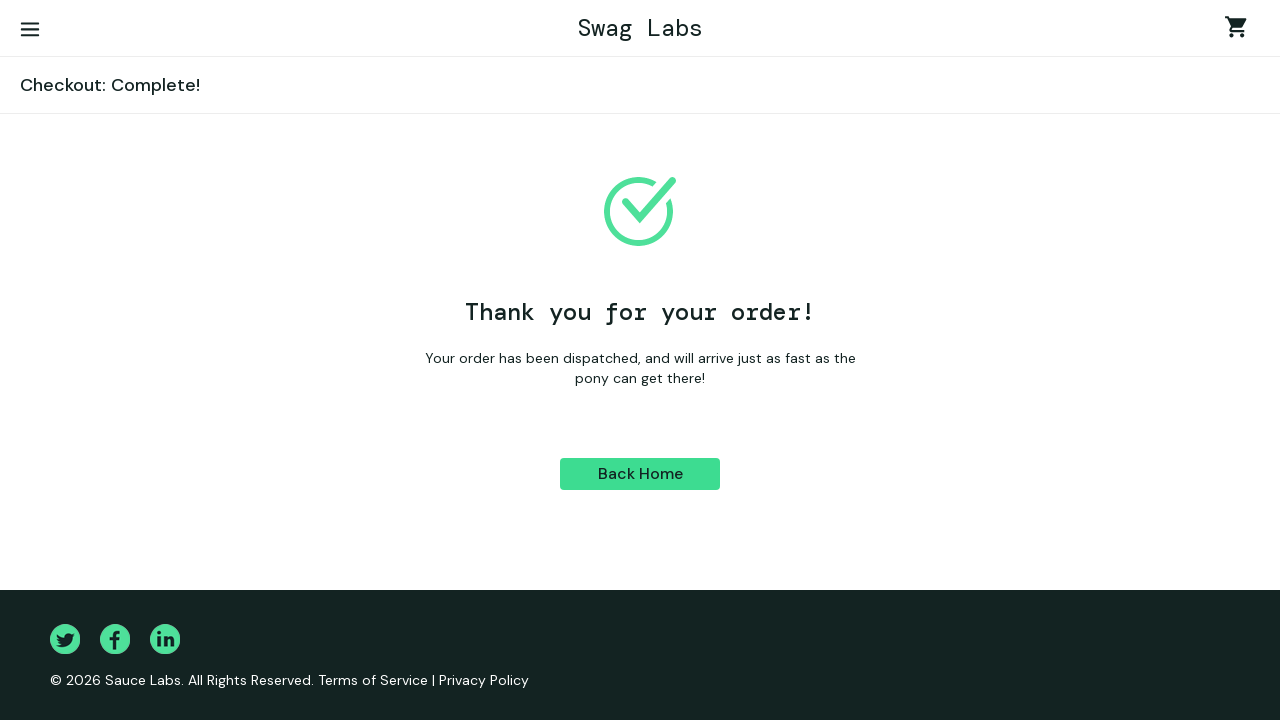

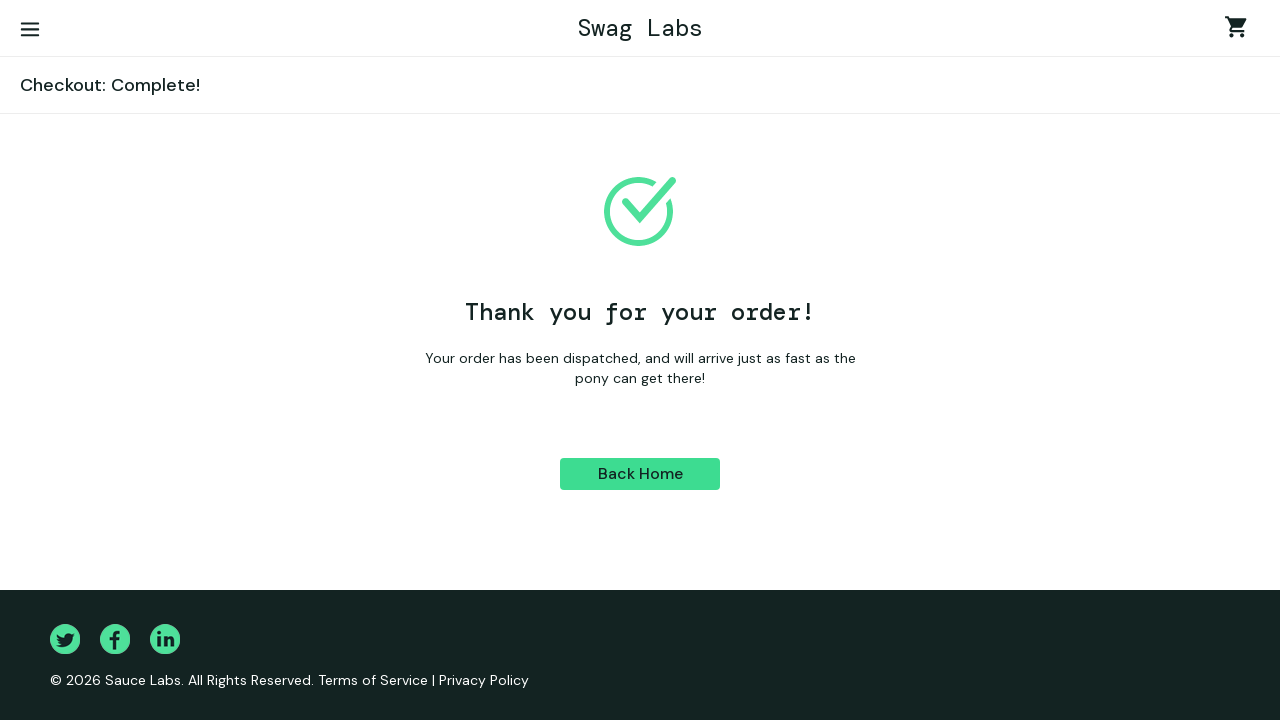